Tests navigation on a book store website by clicking on product links using full and partial link text matching

Starting URL: http://books.toscrape.com/

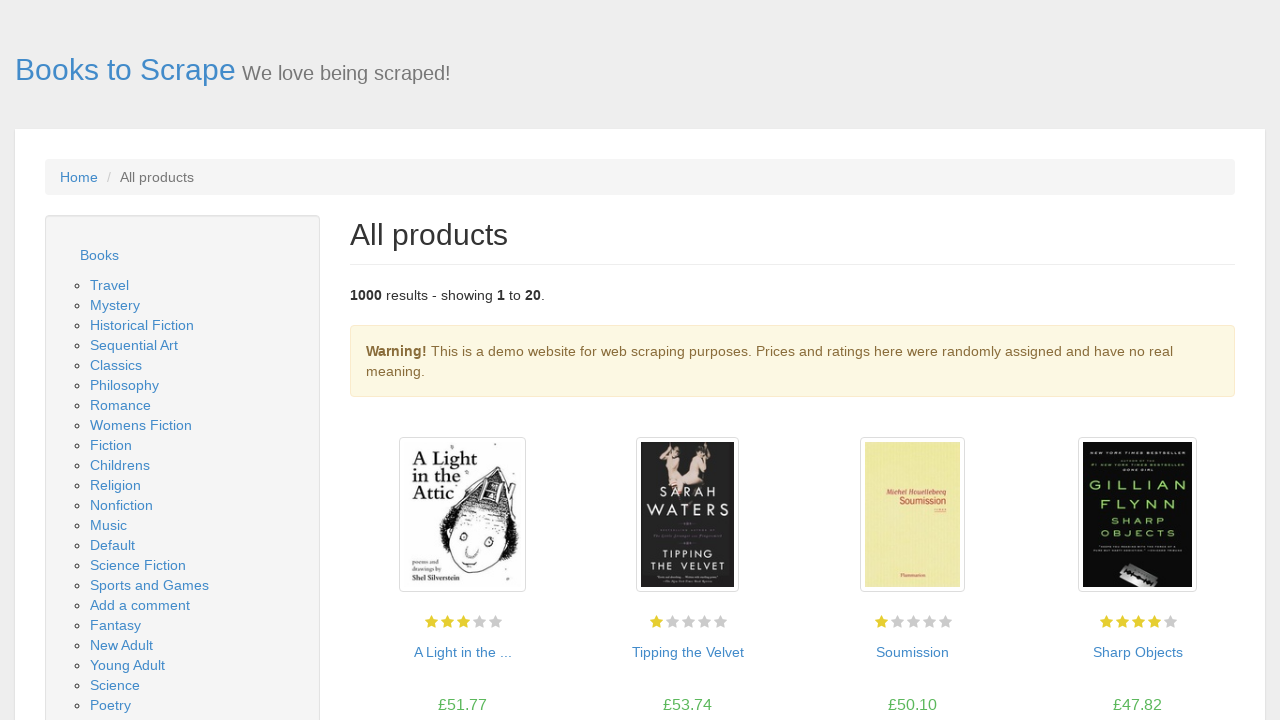

Clicked on product link 'A Light in the ...' using full text match at (462, 652) on text=A Light in the ...
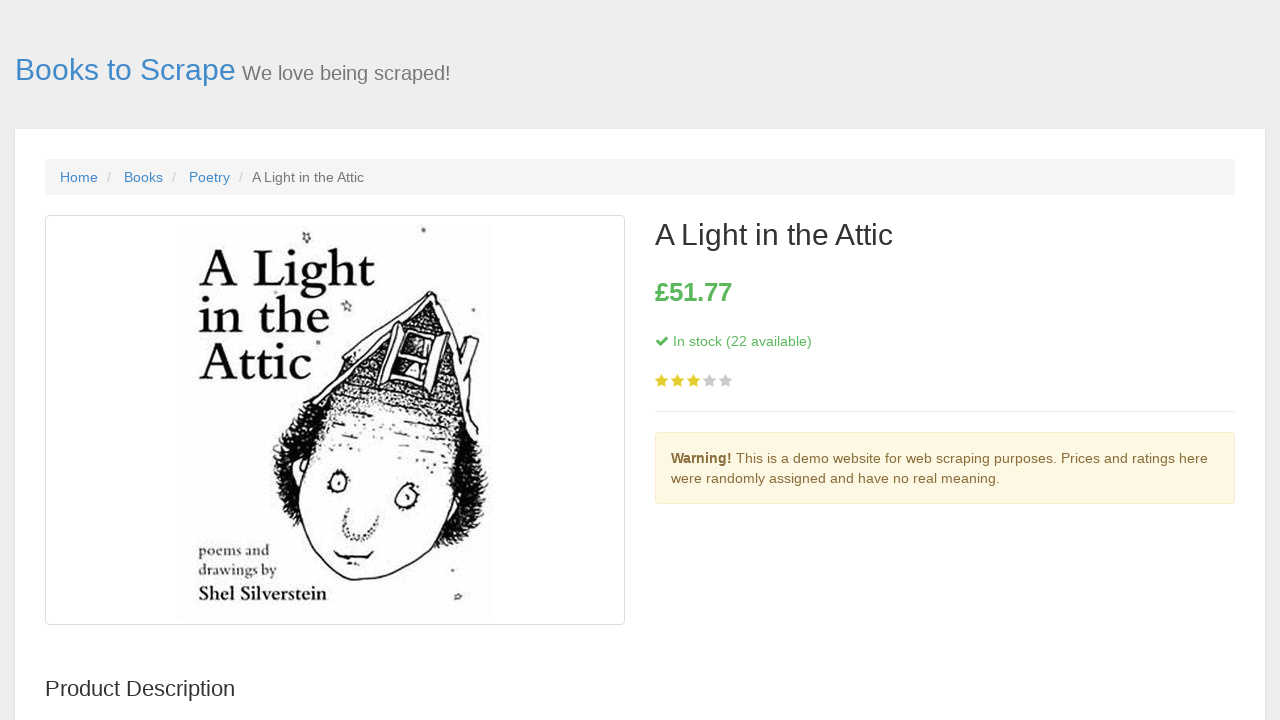

Waited 5 seconds for product page to load
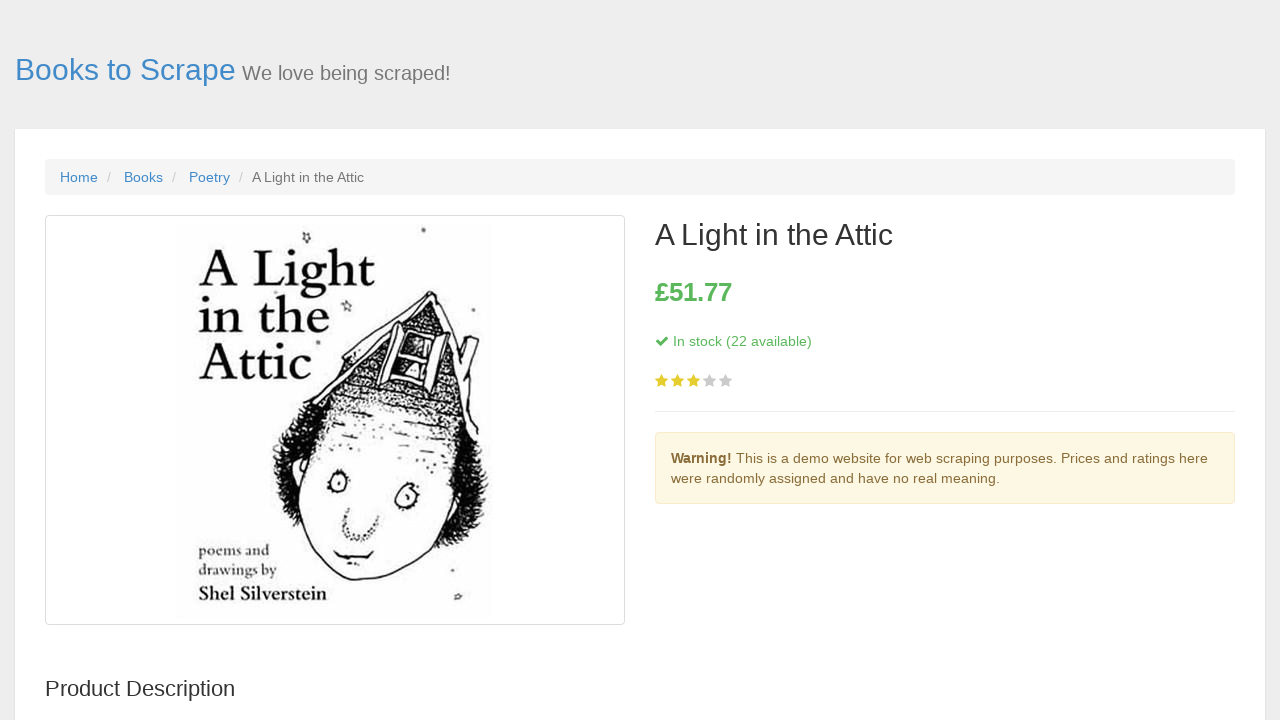

Navigated back to the main book store page
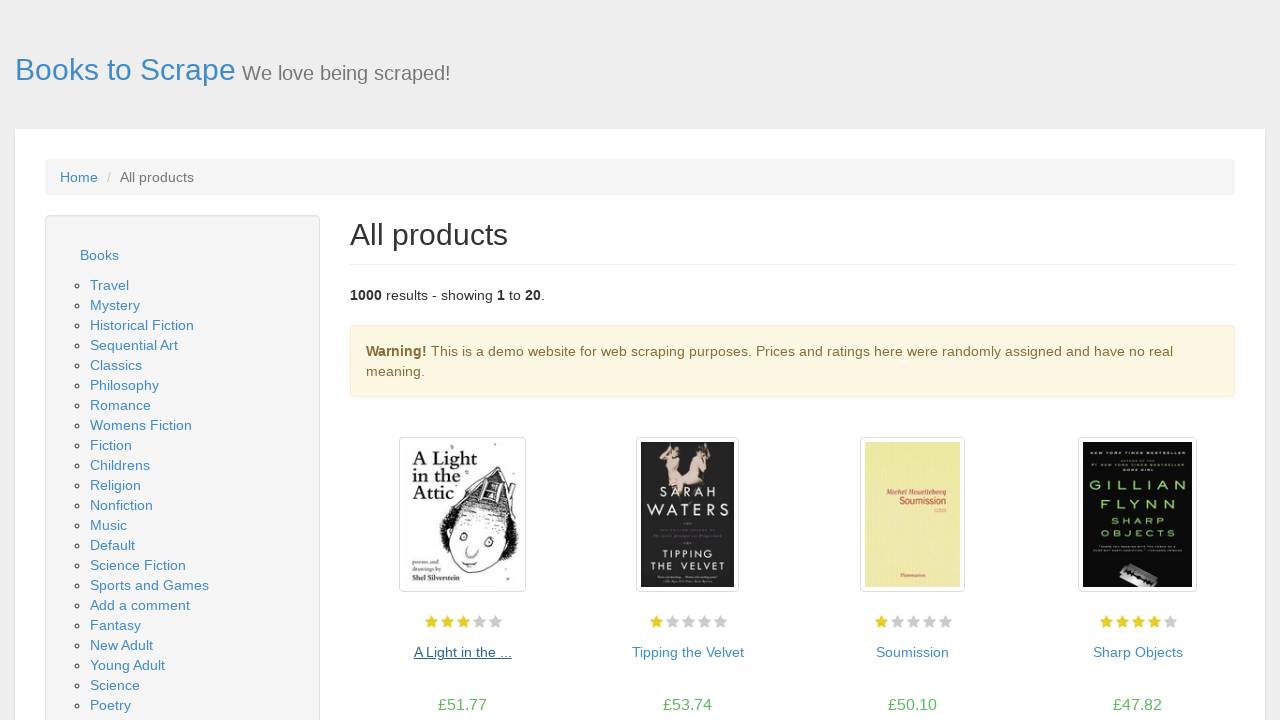

Waited 2 seconds for page to stabilize
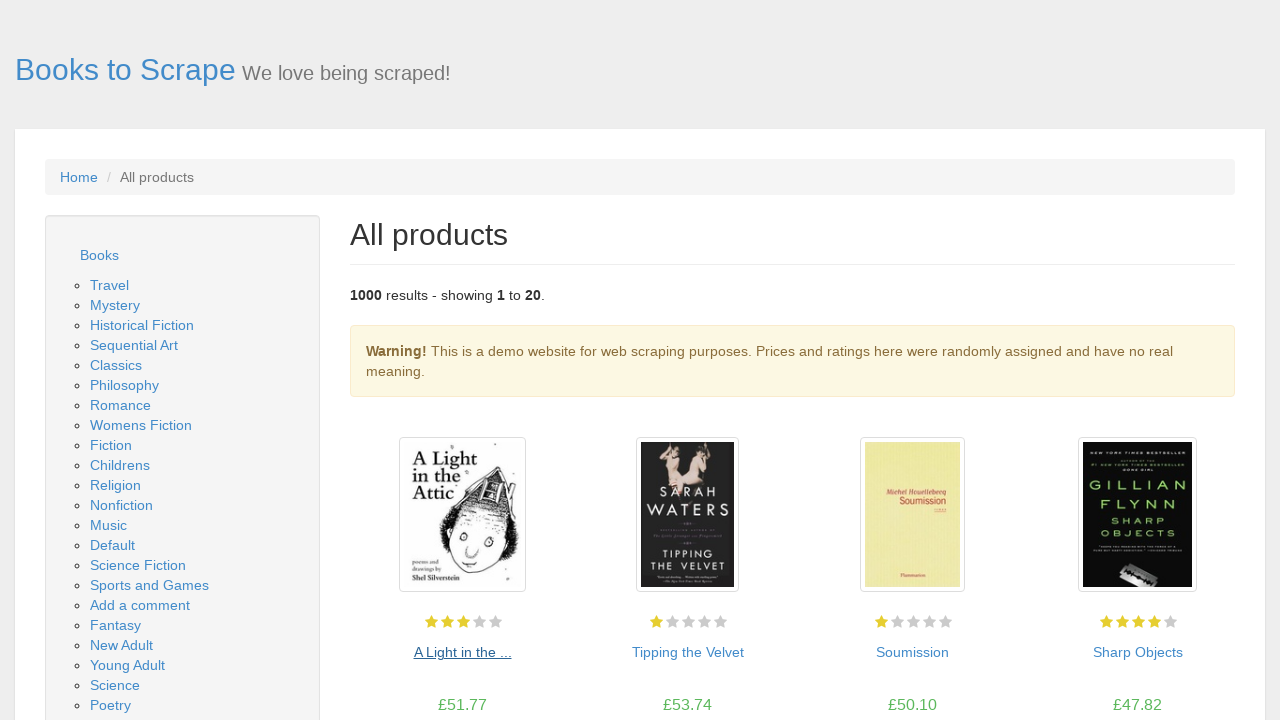

Clicked on product link using partial text match 'Light in the' at (462, 652) on text=Light in the
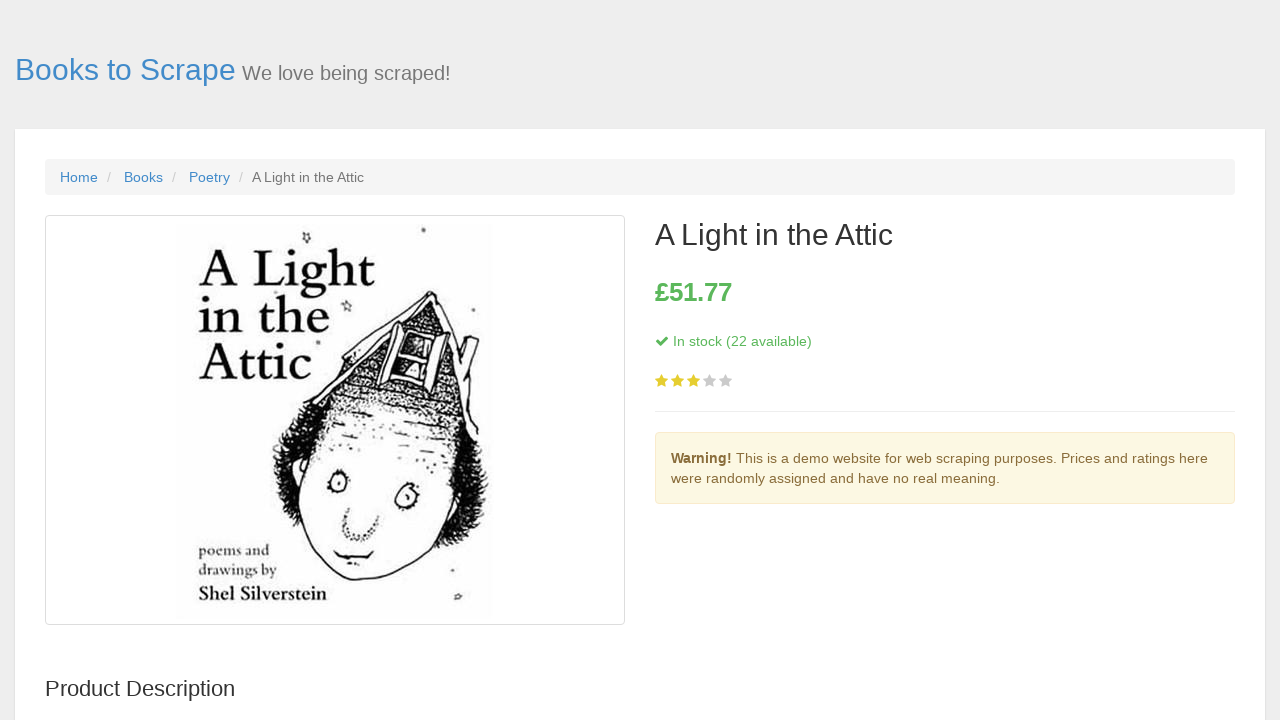

Waited 5 seconds for product page to load
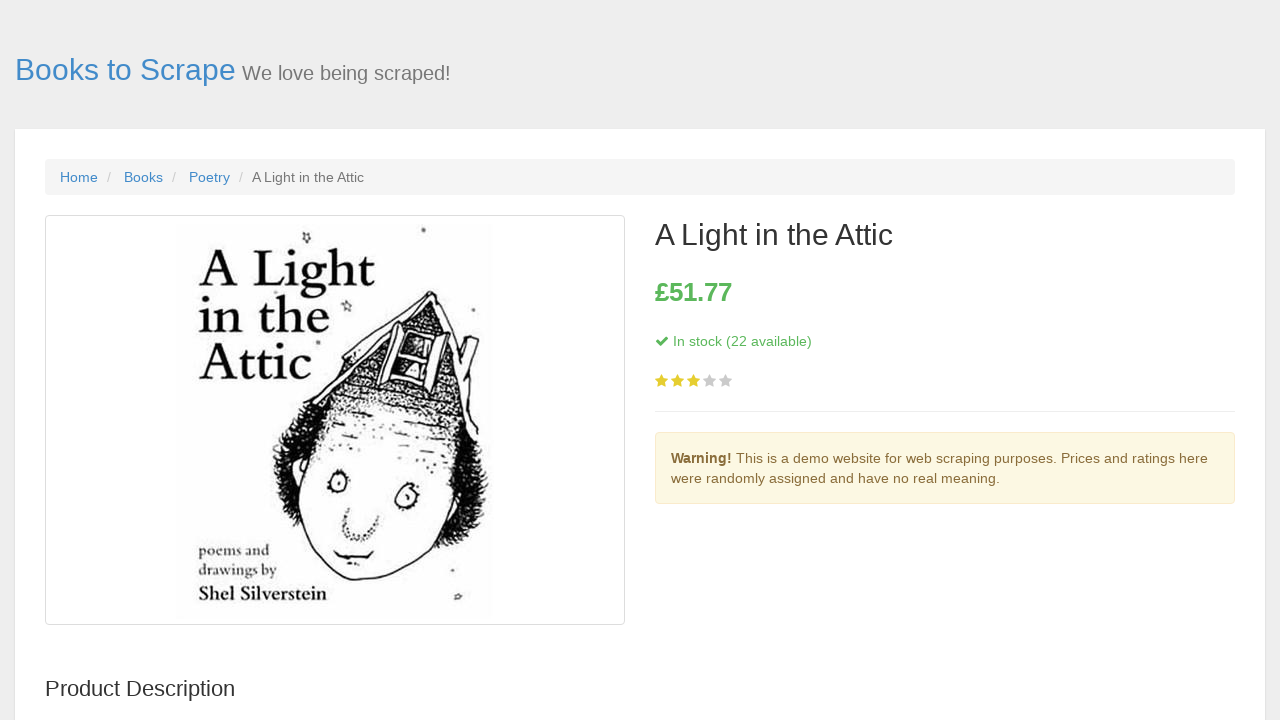

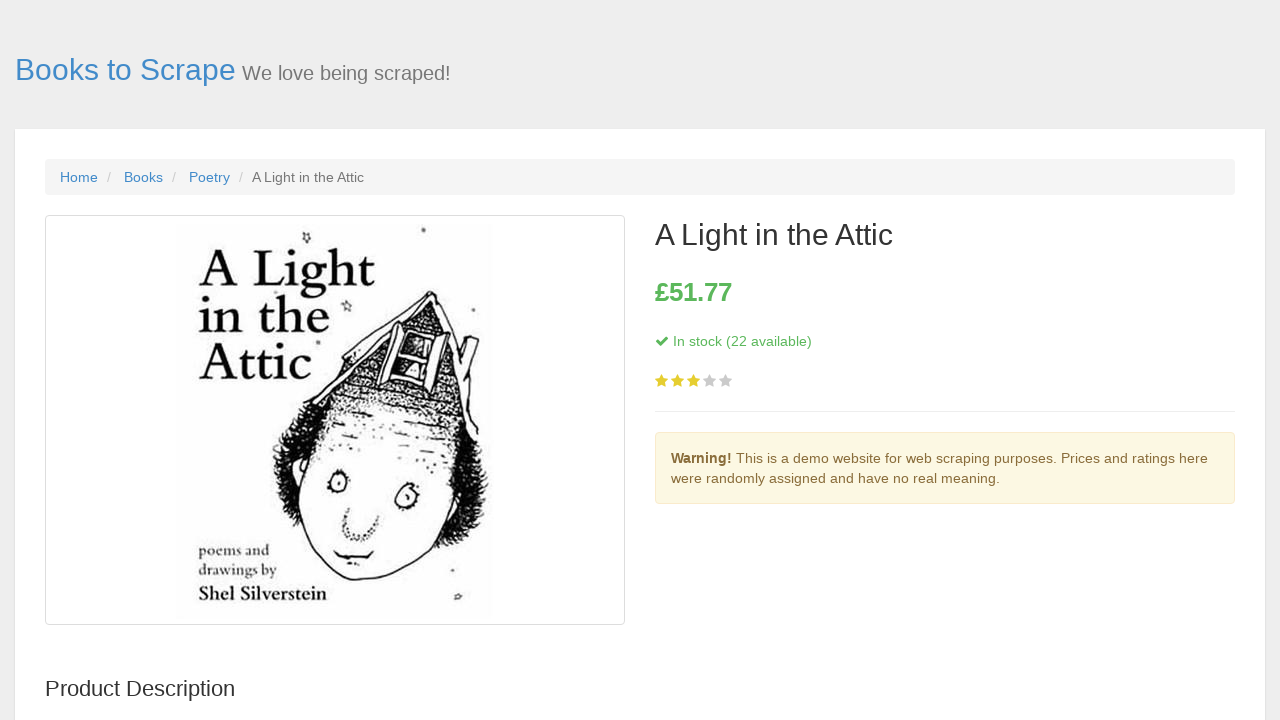